Tests a math exercise page by reading two numbers, calculating their sum, selecting the sum from a dropdown, and submitting the form

Starting URL: http://suninjuly.github.io/selects1.html

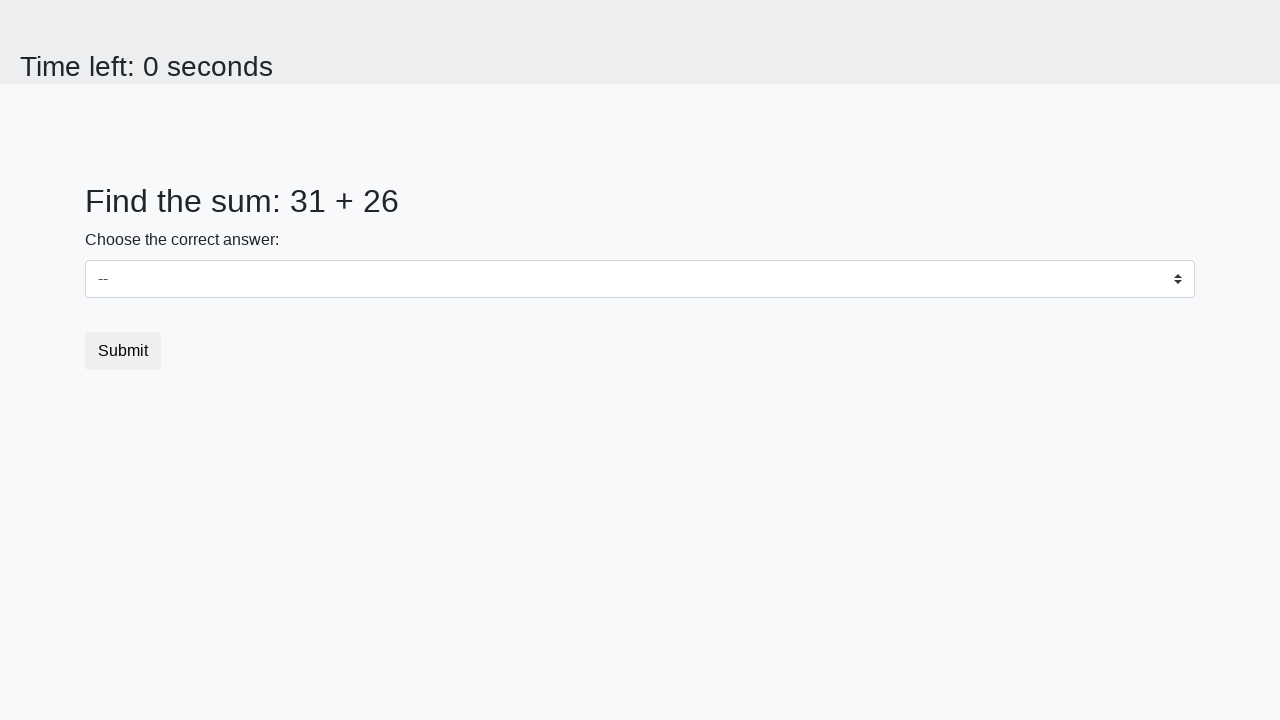

Read first number from #num1 element
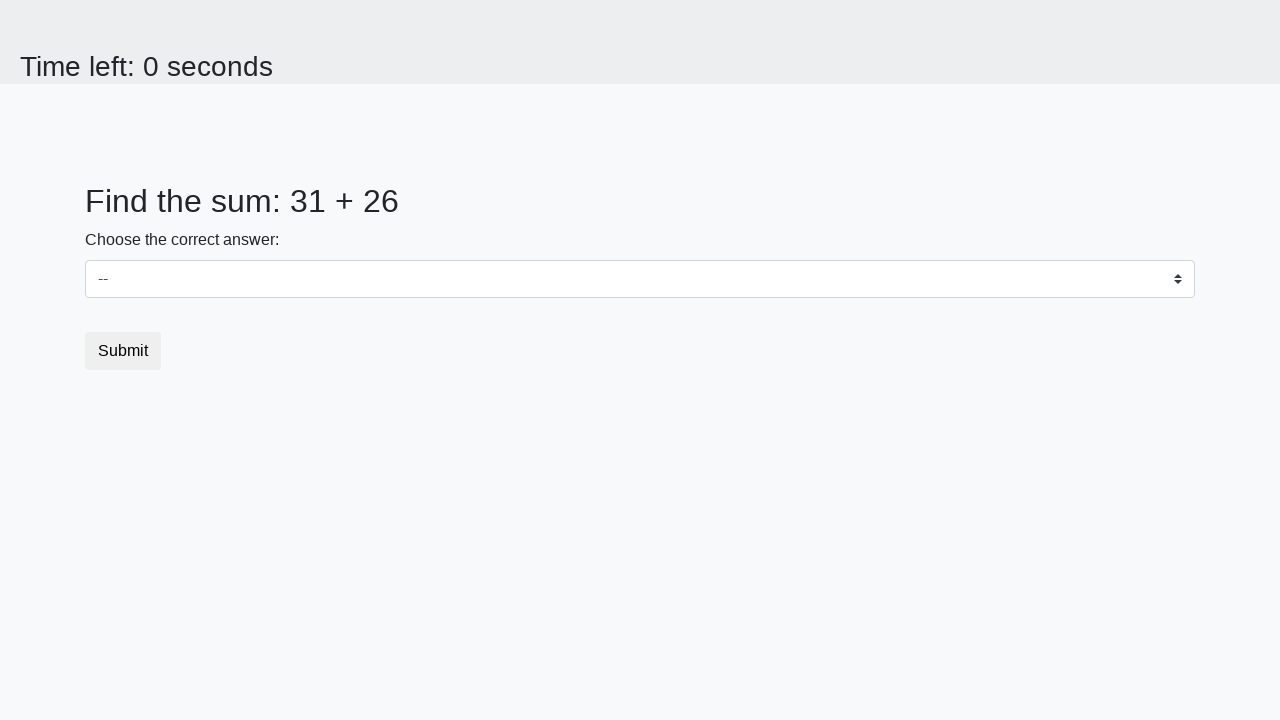

Read second number from #num2 element
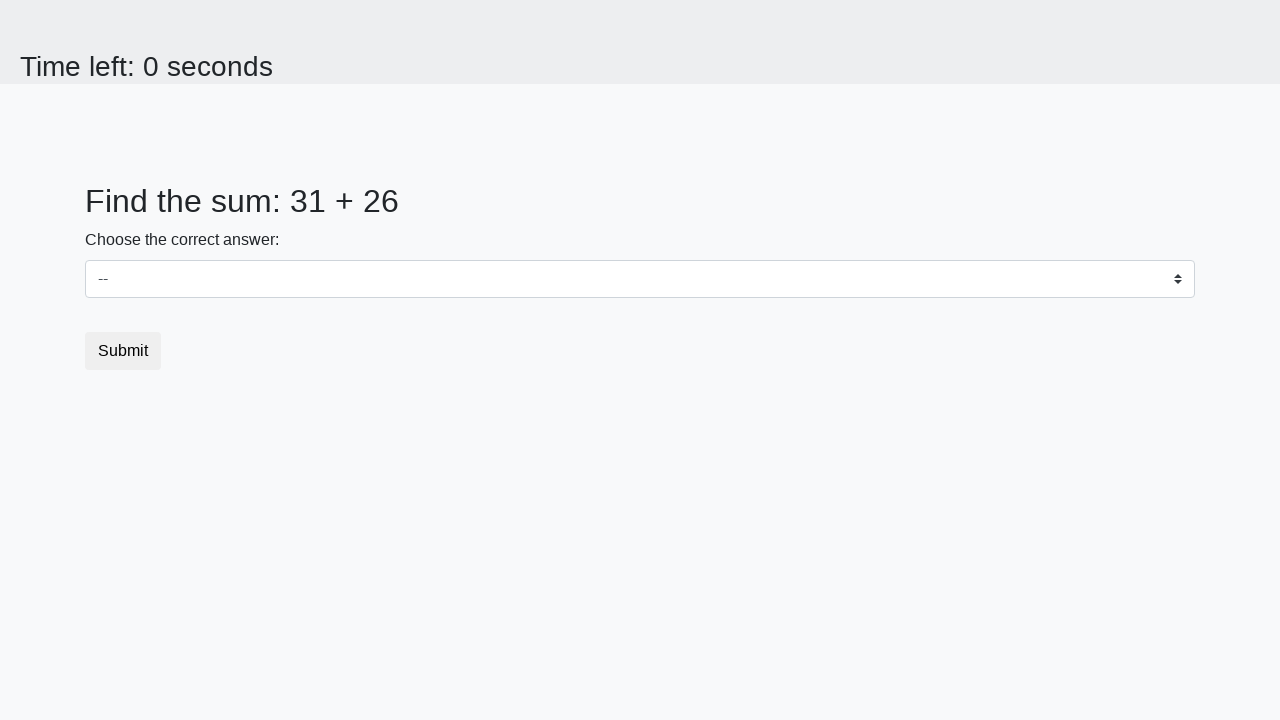

Calculated sum: 31 + 26 = 57
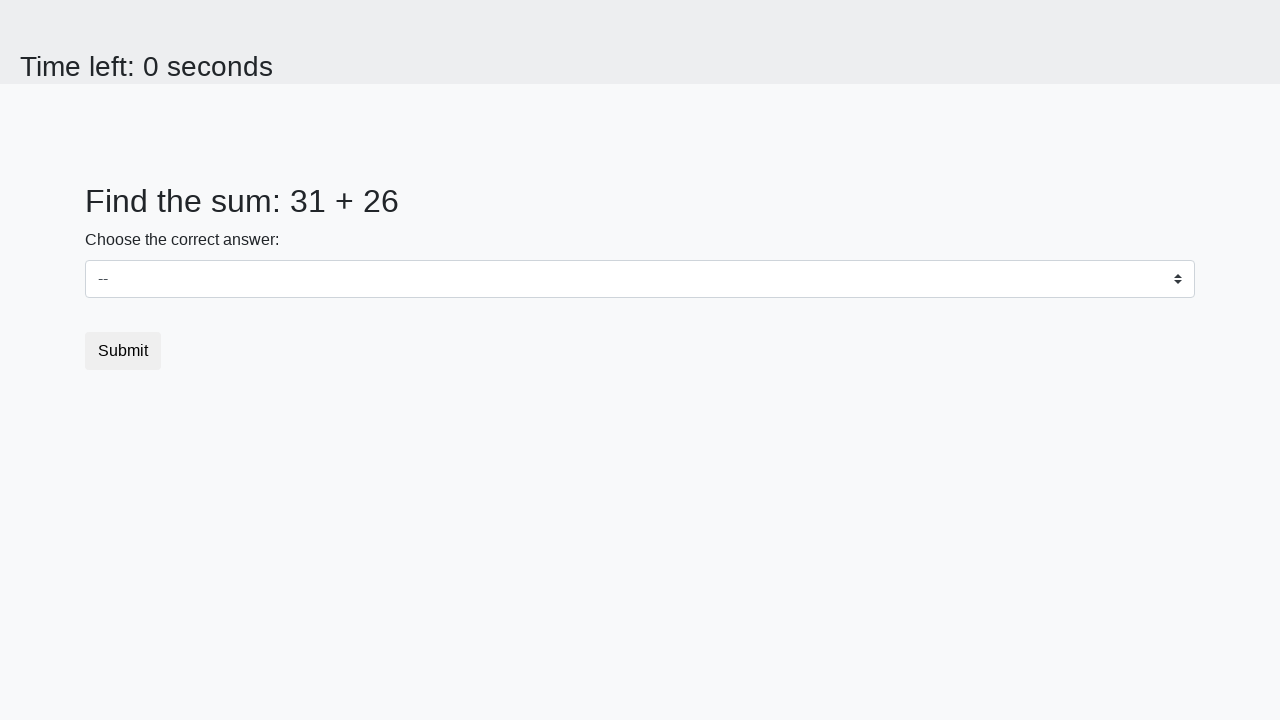

Selected sum value '57' from dropdown on select
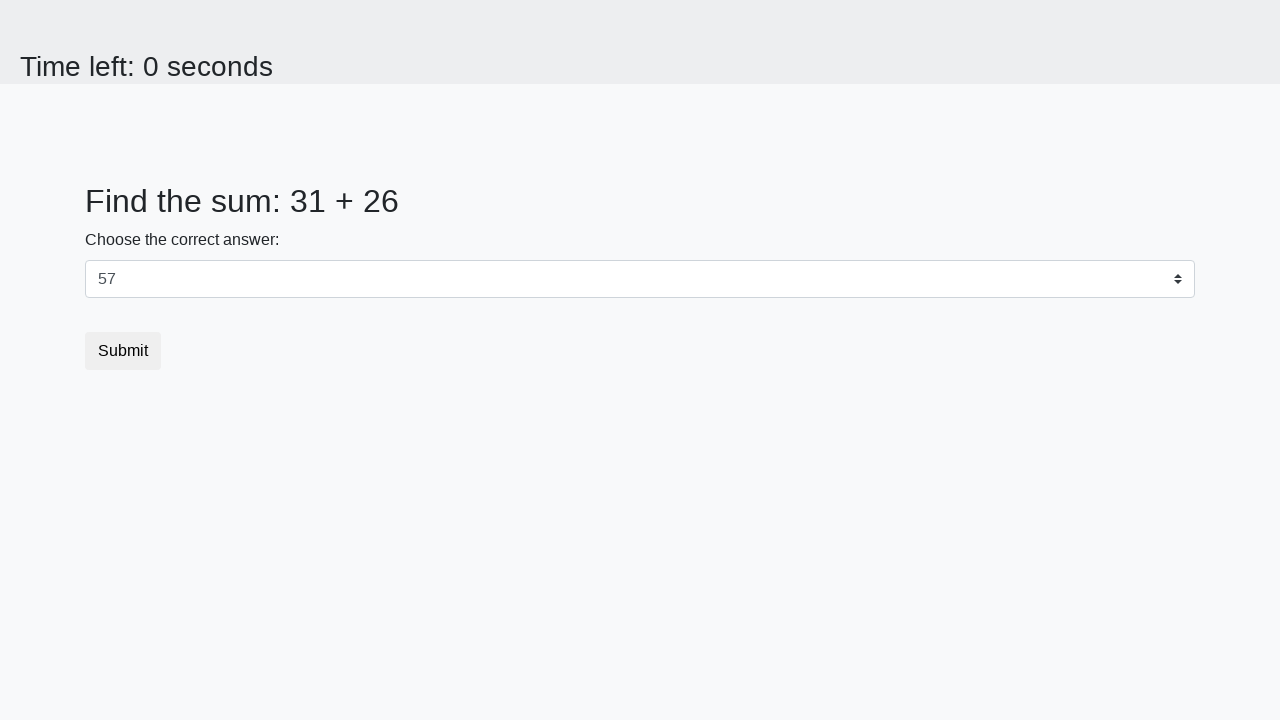

Clicked submit button to submit the form at (123, 351) on button[type='submit']
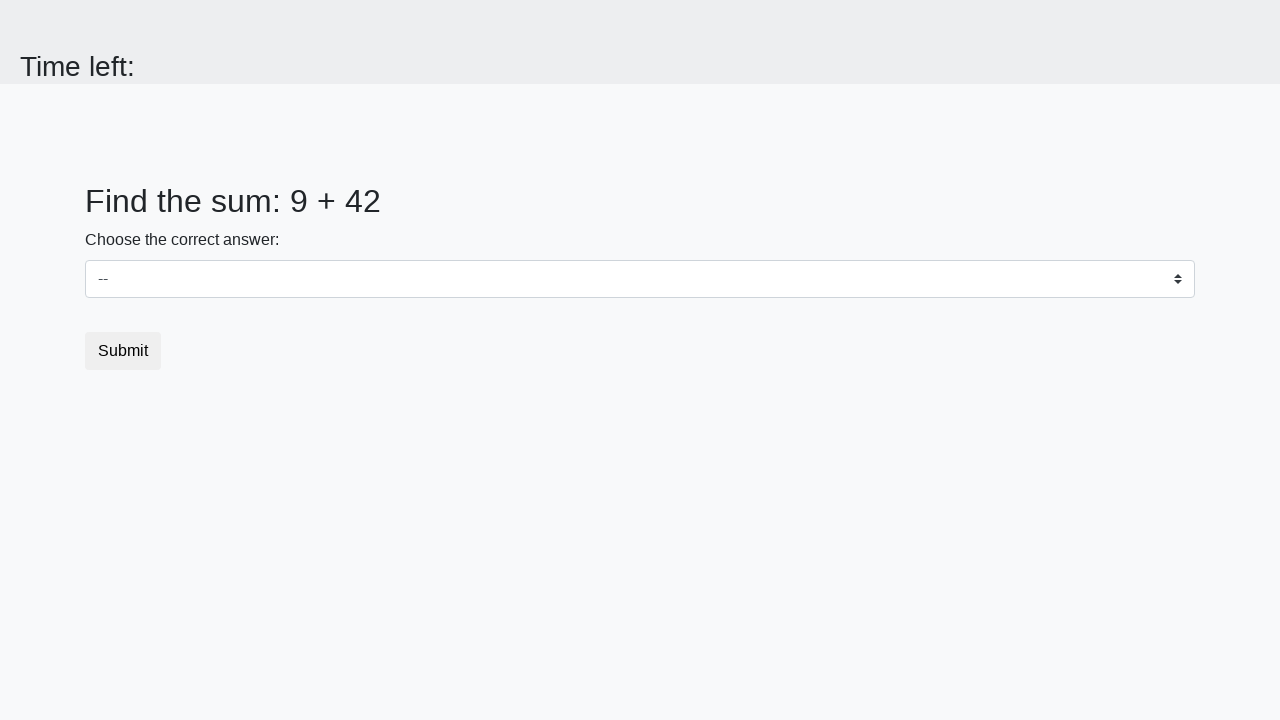

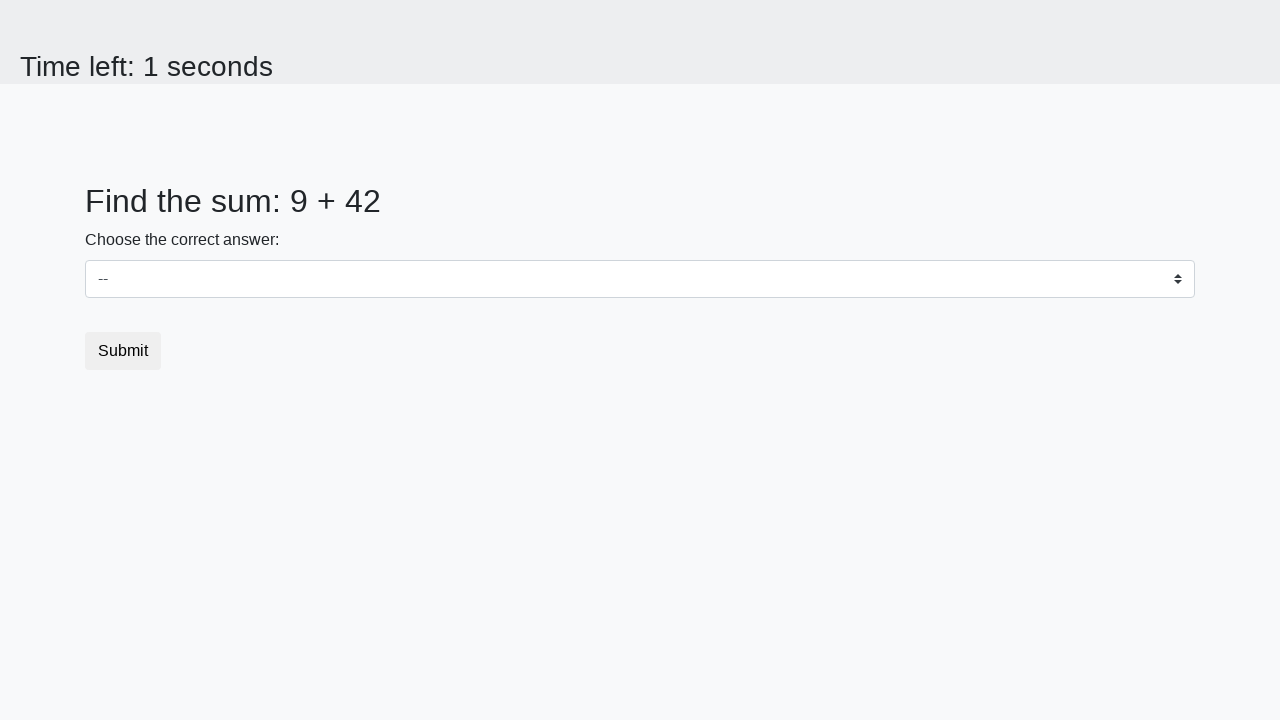